Tests browser navigation methods by navigating to different pages, going back and forward in history, and refreshing the page

Starting URL: https://www.selenium.dev/

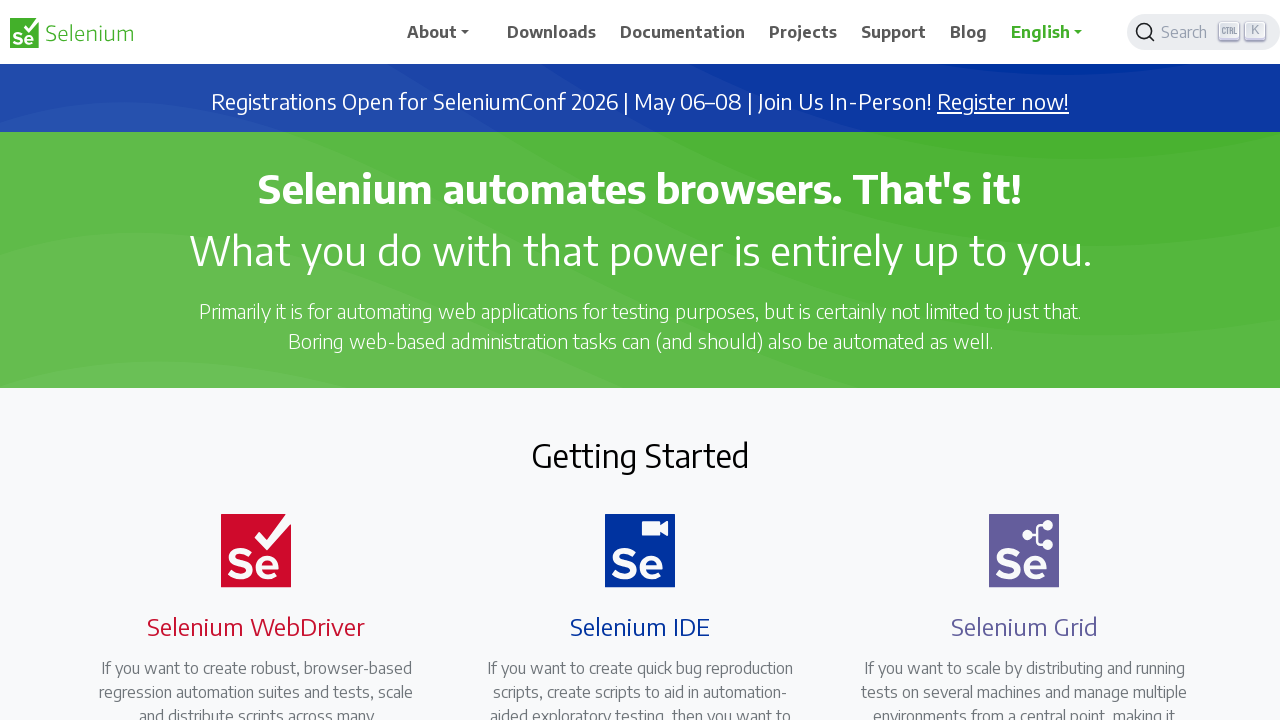

Navigated to Selenium downloads page
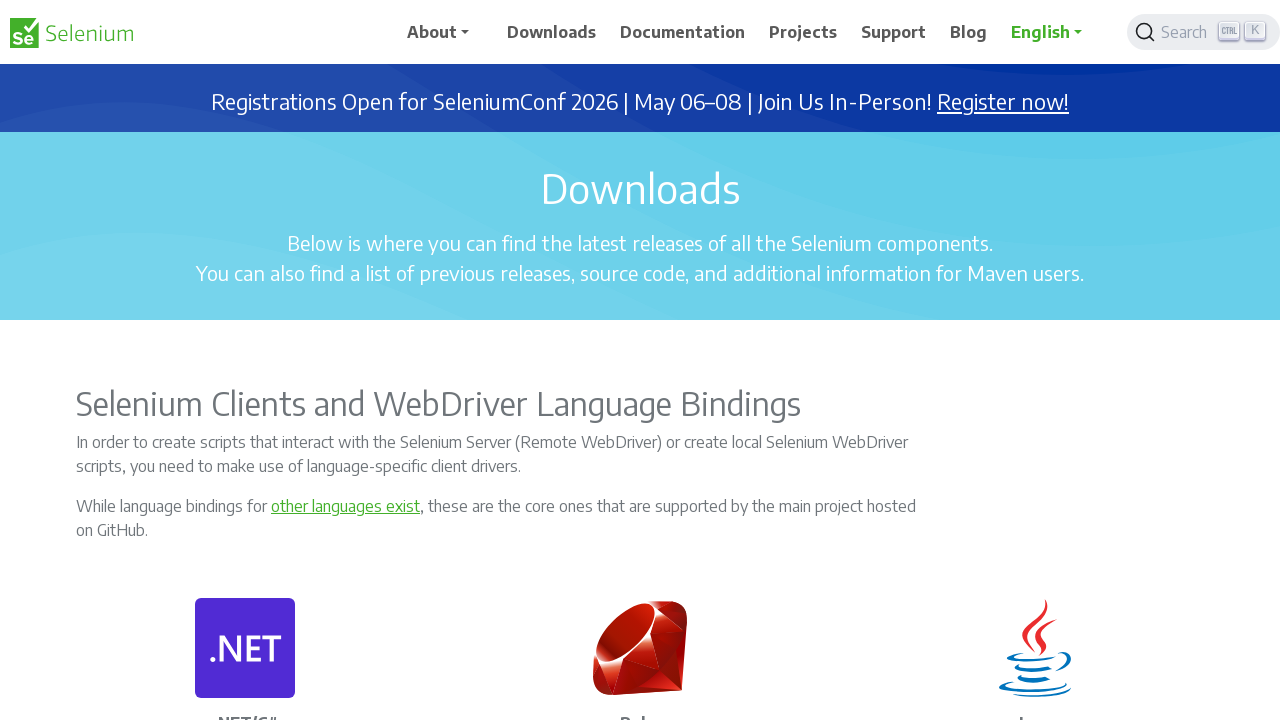

Navigated back to previous page (Selenium home)
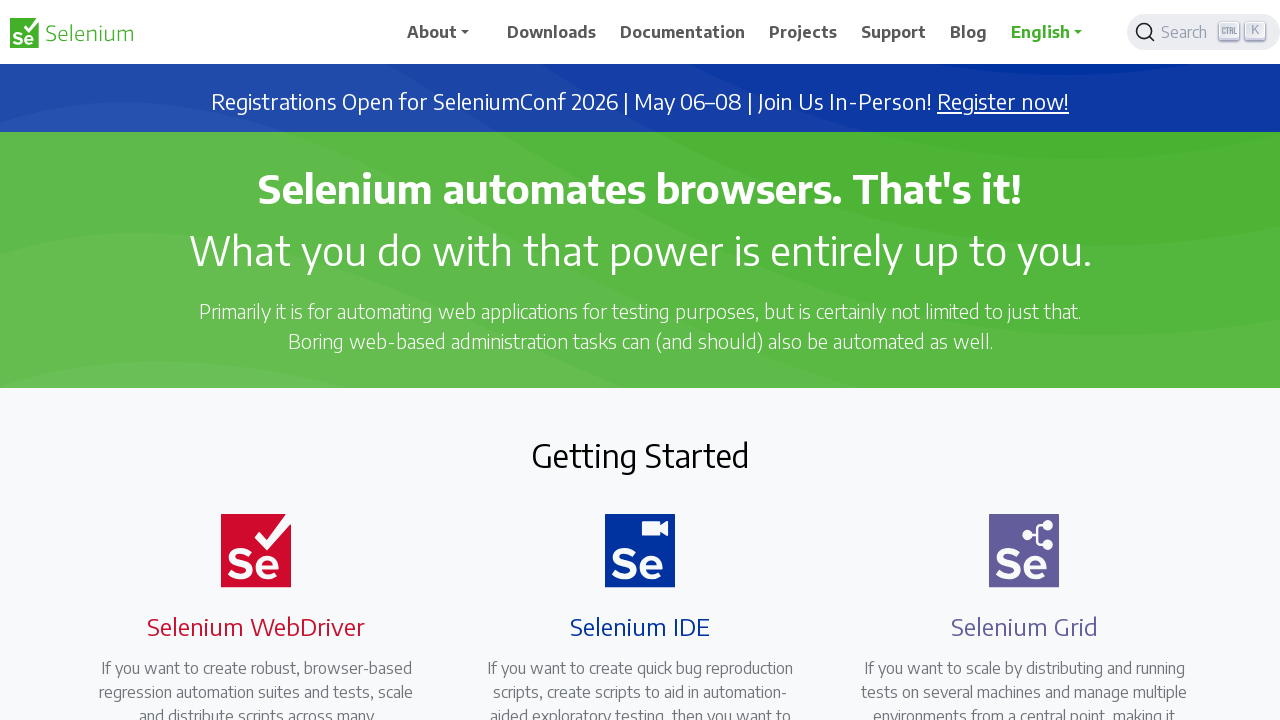

Navigated forward to downloads page
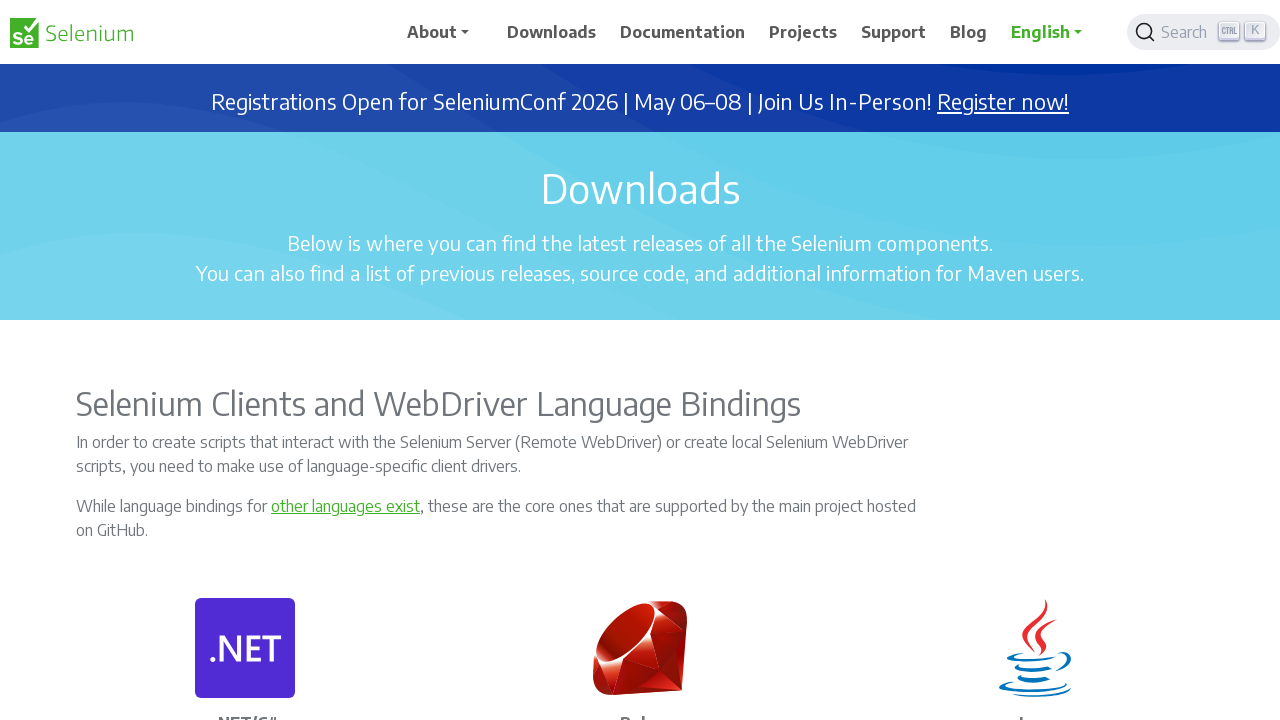

Refreshed the current downloads page
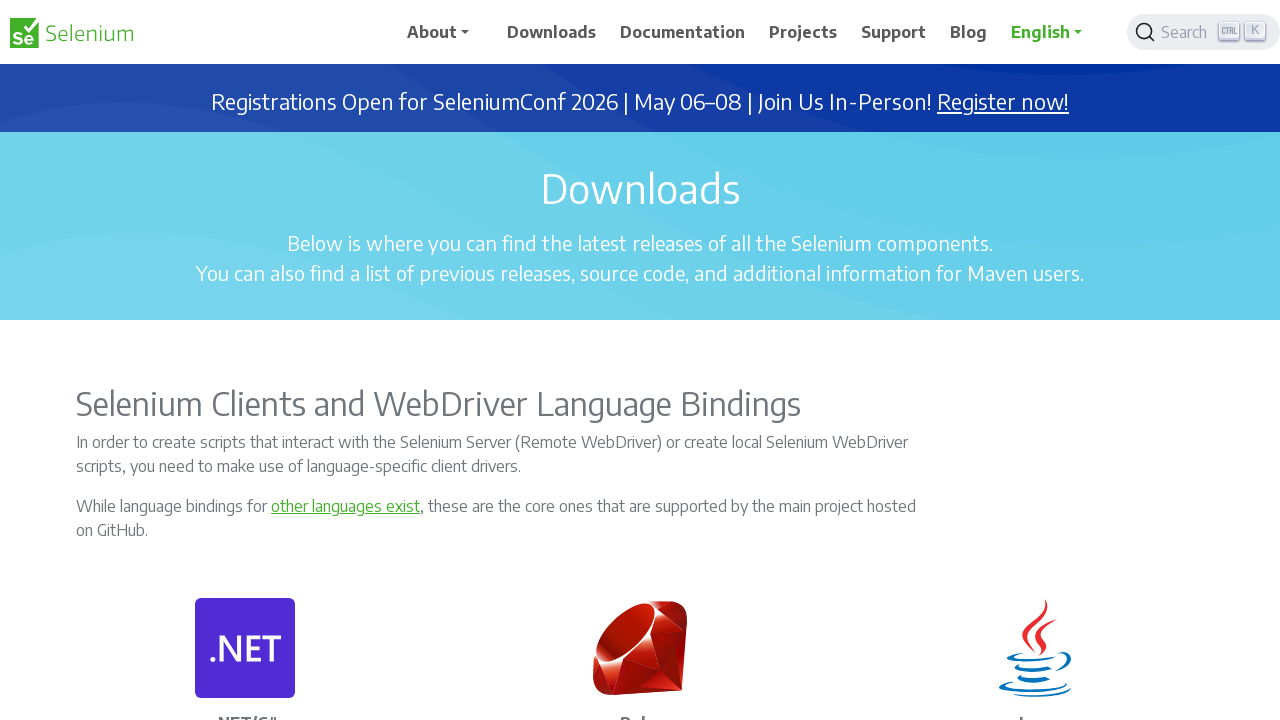

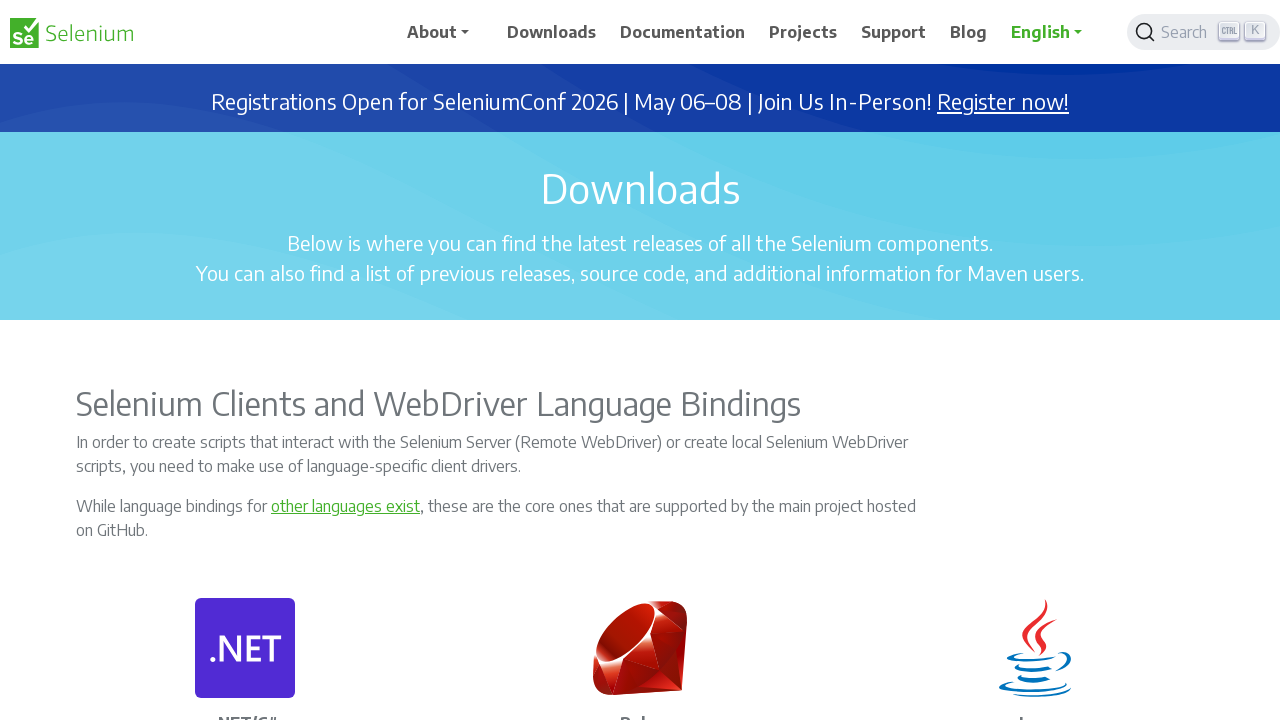